Tests navigation to the registration page by clicking the registration link and verifying the registration form header appears.

Starting URL: https://qa.koel.app/

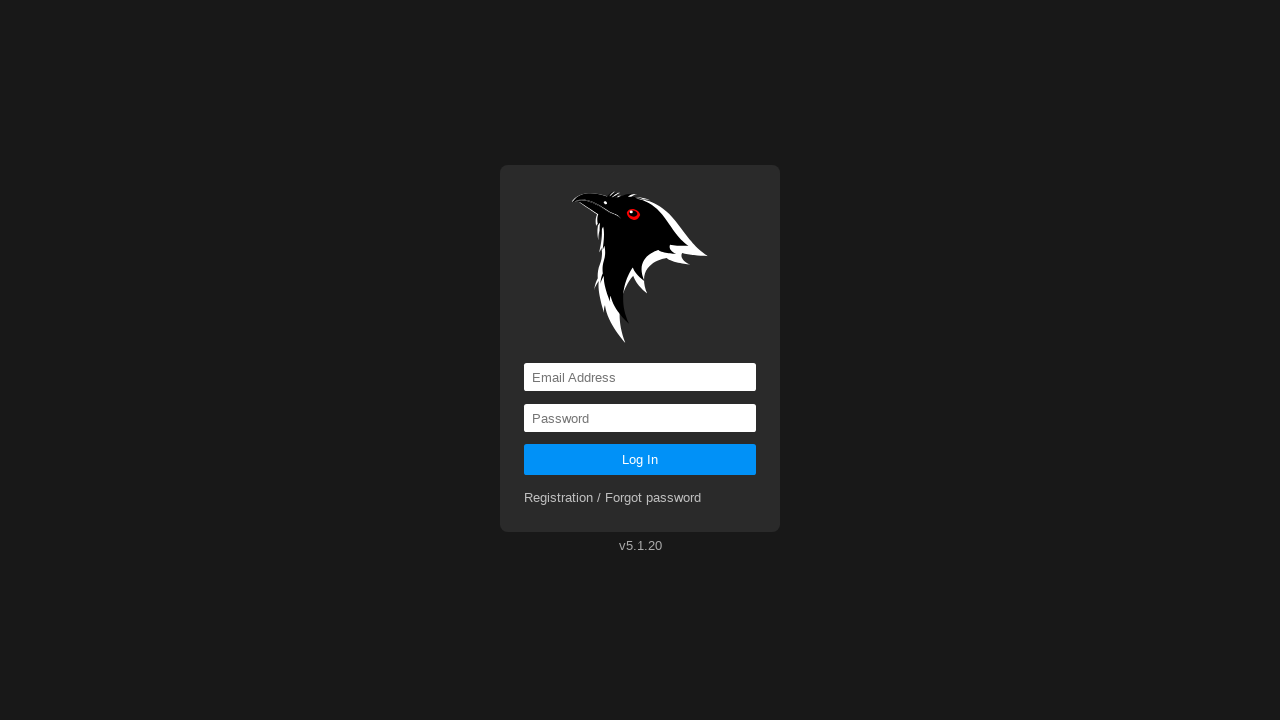

Clicked registration link at (613, 498) on a[href='registration']
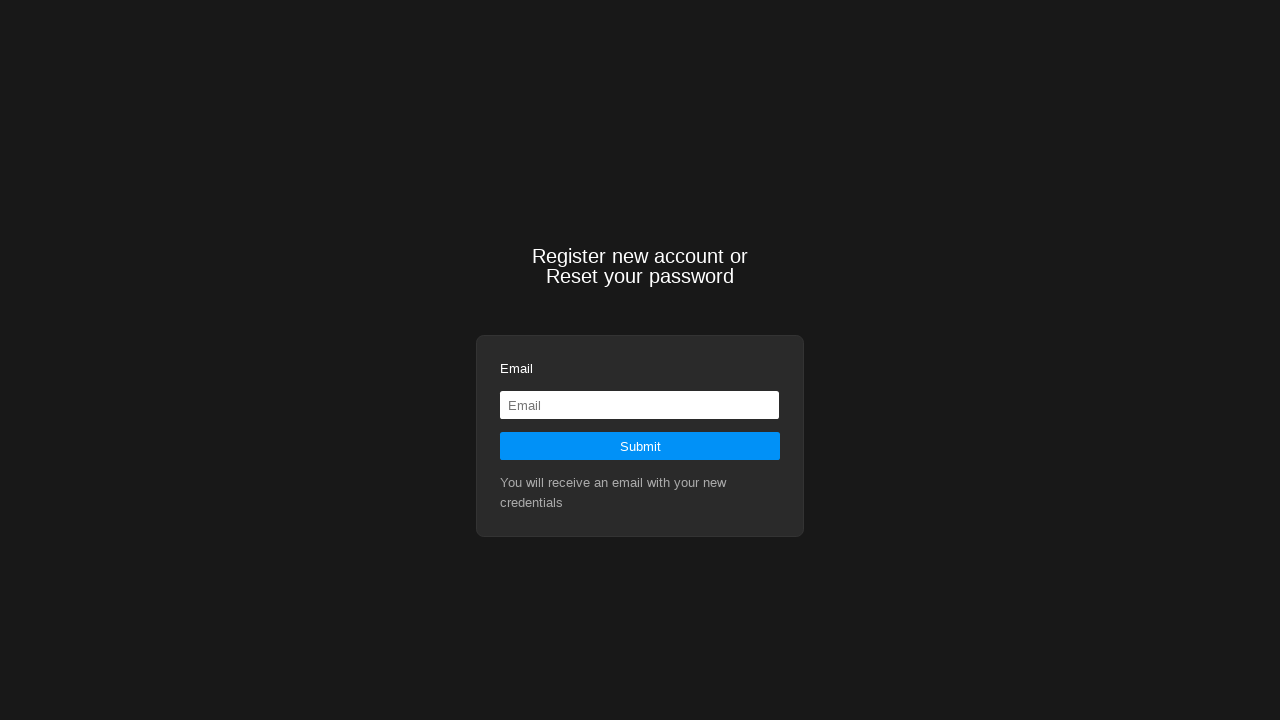

Registration page header 'Register new account or' appeared
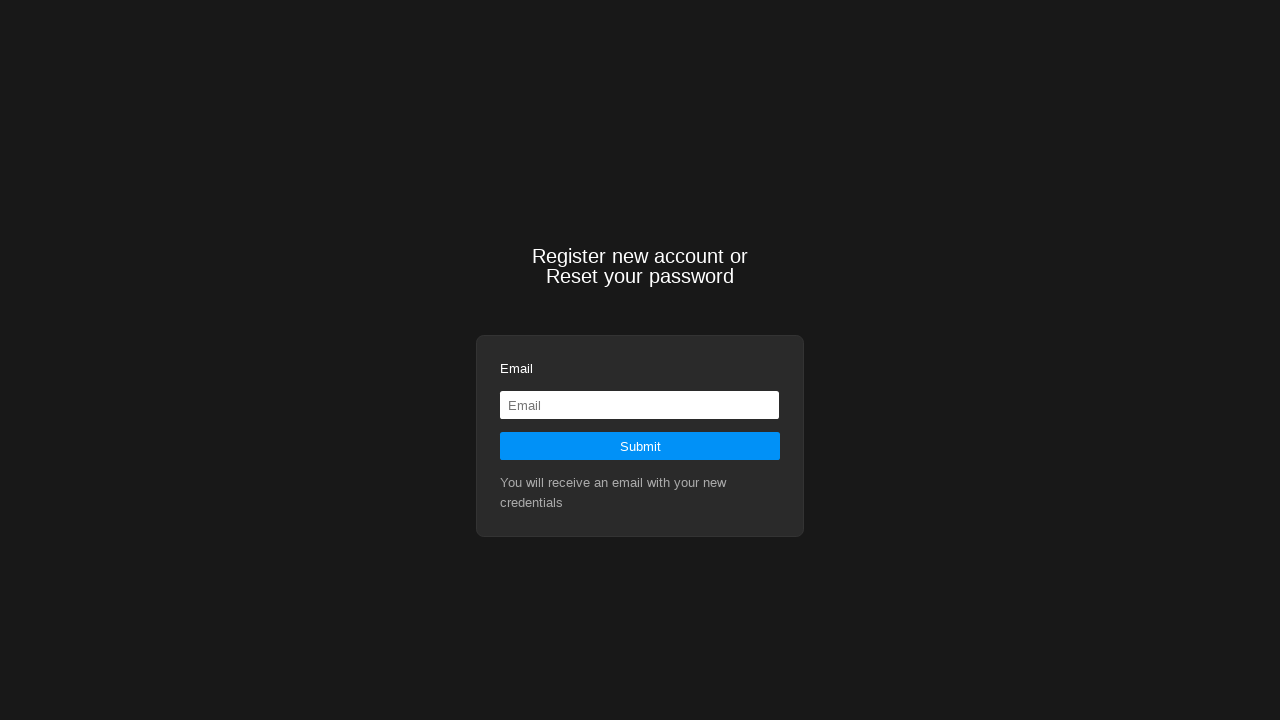

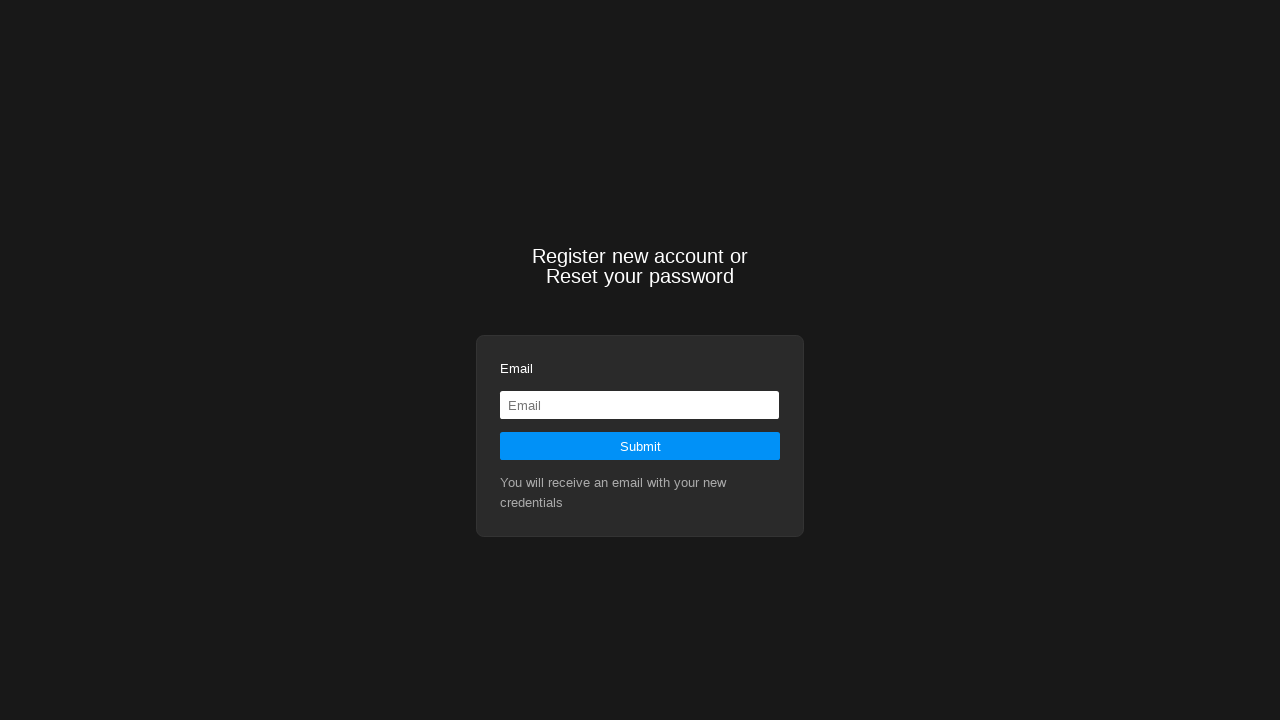